Tests marking individual todo items as complete by checking their checkboxes

Starting URL: https://demo.playwright.dev/todomvc

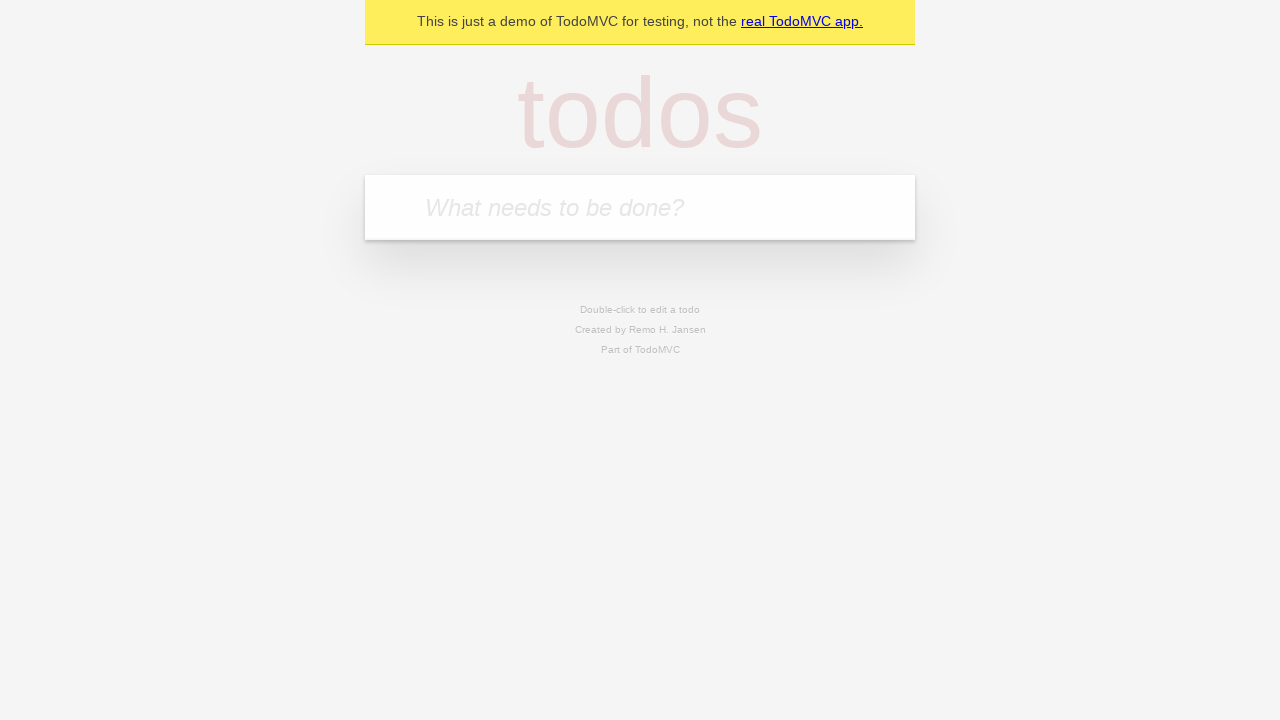

Filled todo input with 'buy some cheese' on internal:attr=[placeholder="What needs to be done?"i]
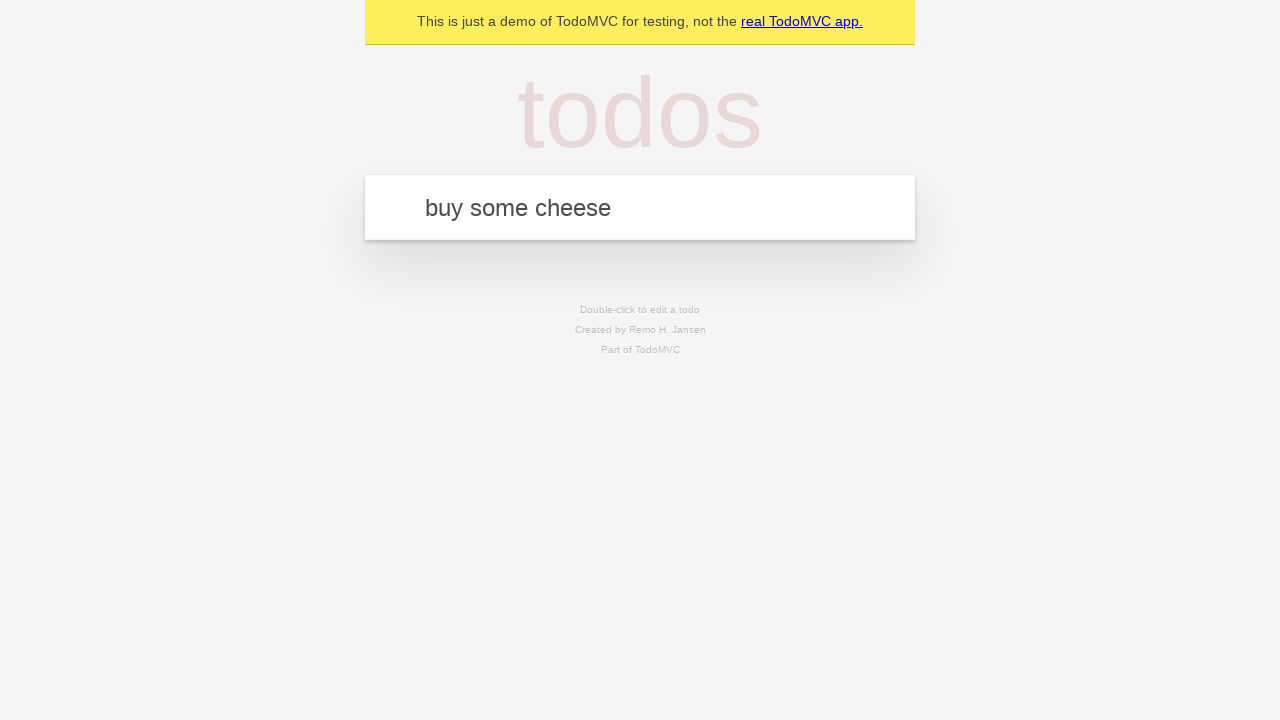

Pressed Enter to create first todo item on internal:attr=[placeholder="What needs to be done?"i]
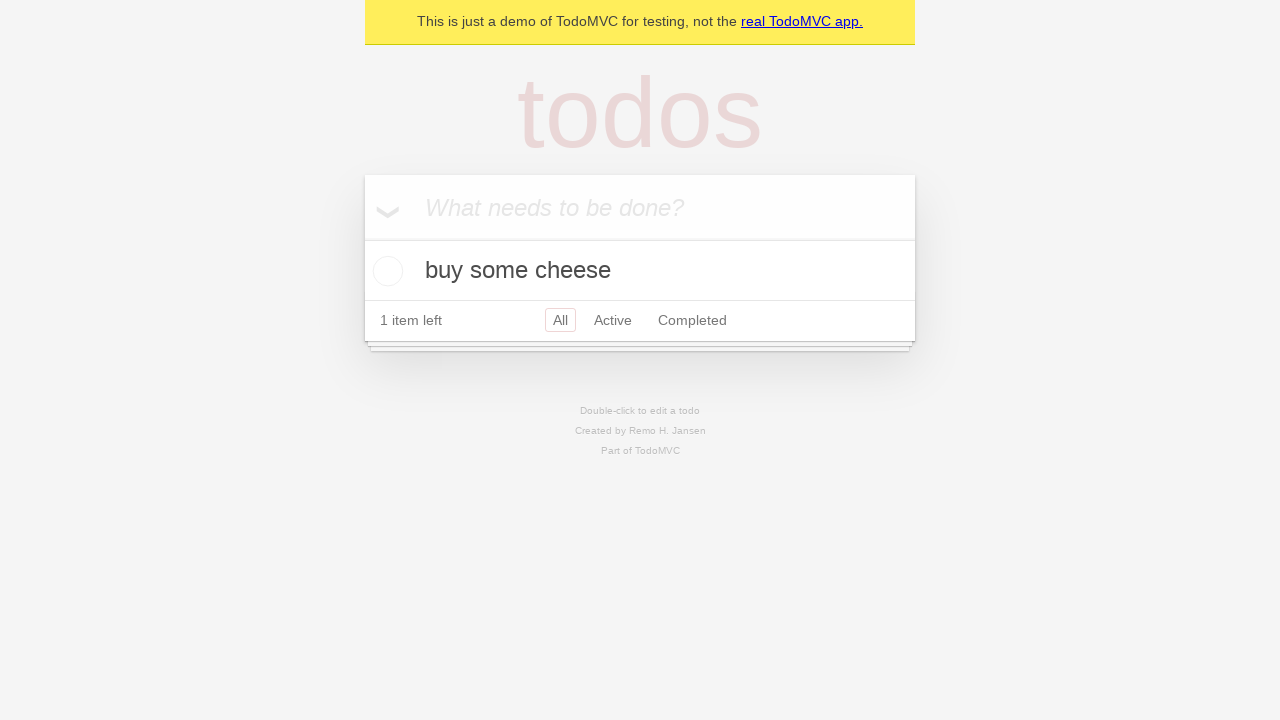

Filled todo input with 'feed the cat' on internal:attr=[placeholder="What needs to be done?"i]
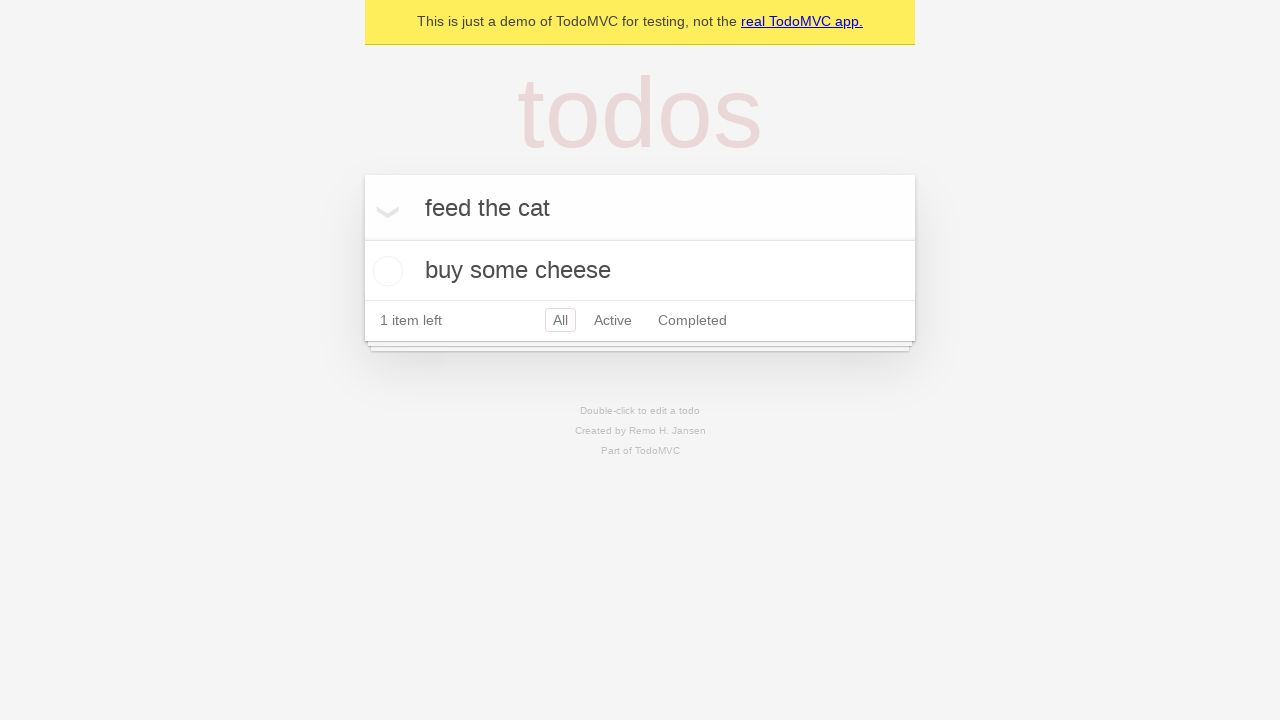

Pressed Enter to create second todo item on internal:attr=[placeholder="What needs to be done?"i]
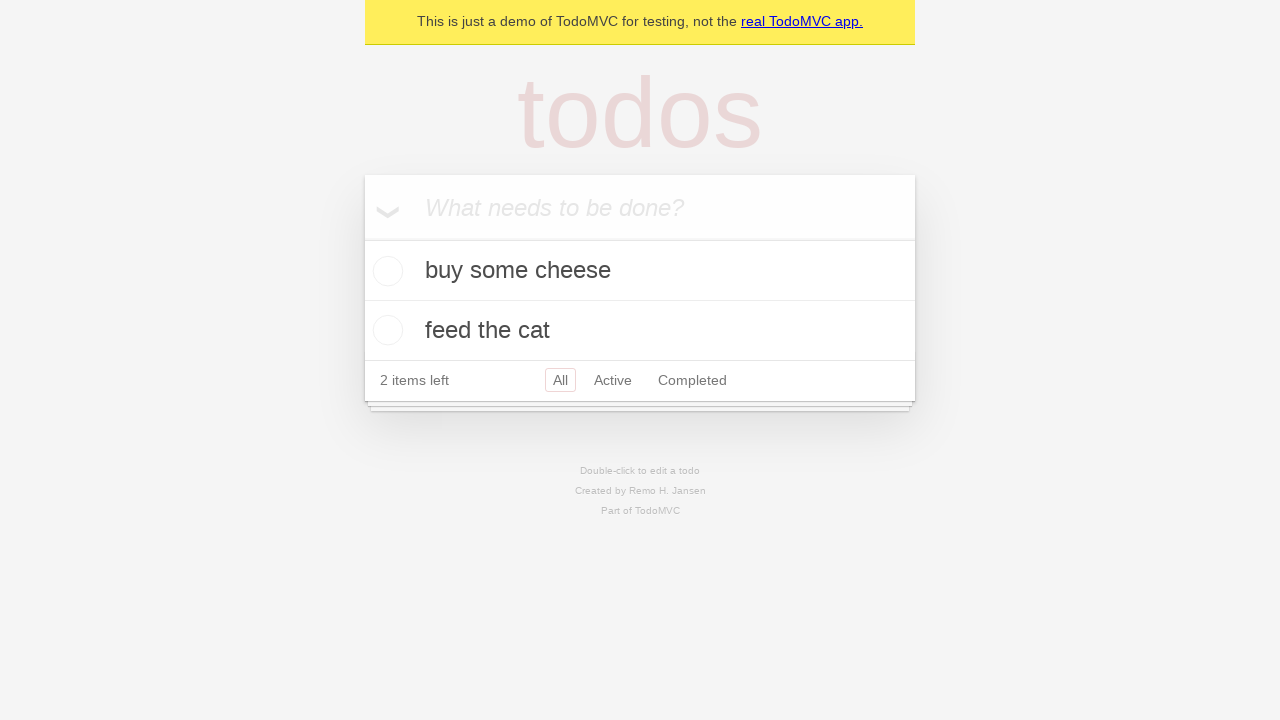

Waited for both todo items to be rendered
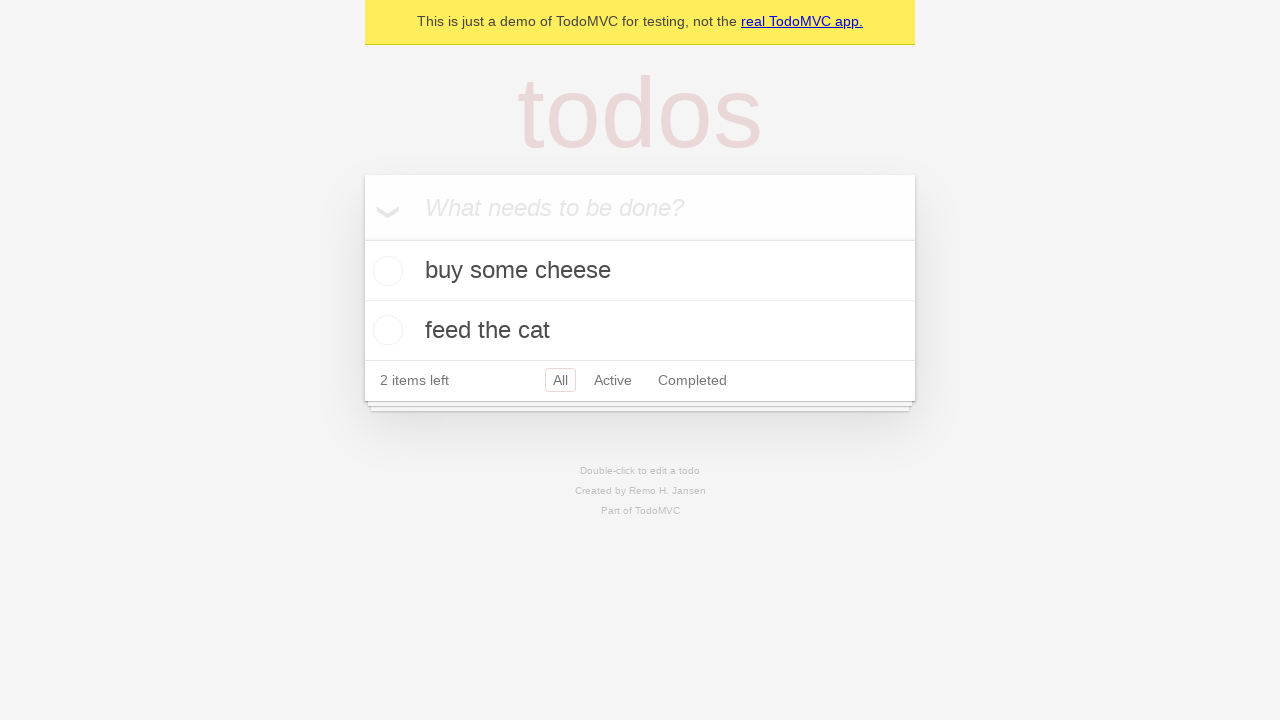

Checked first todo item 'buy some cheese' at (385, 271) on [data-testid='todo-item'] >> nth=0 >> internal:role=checkbox
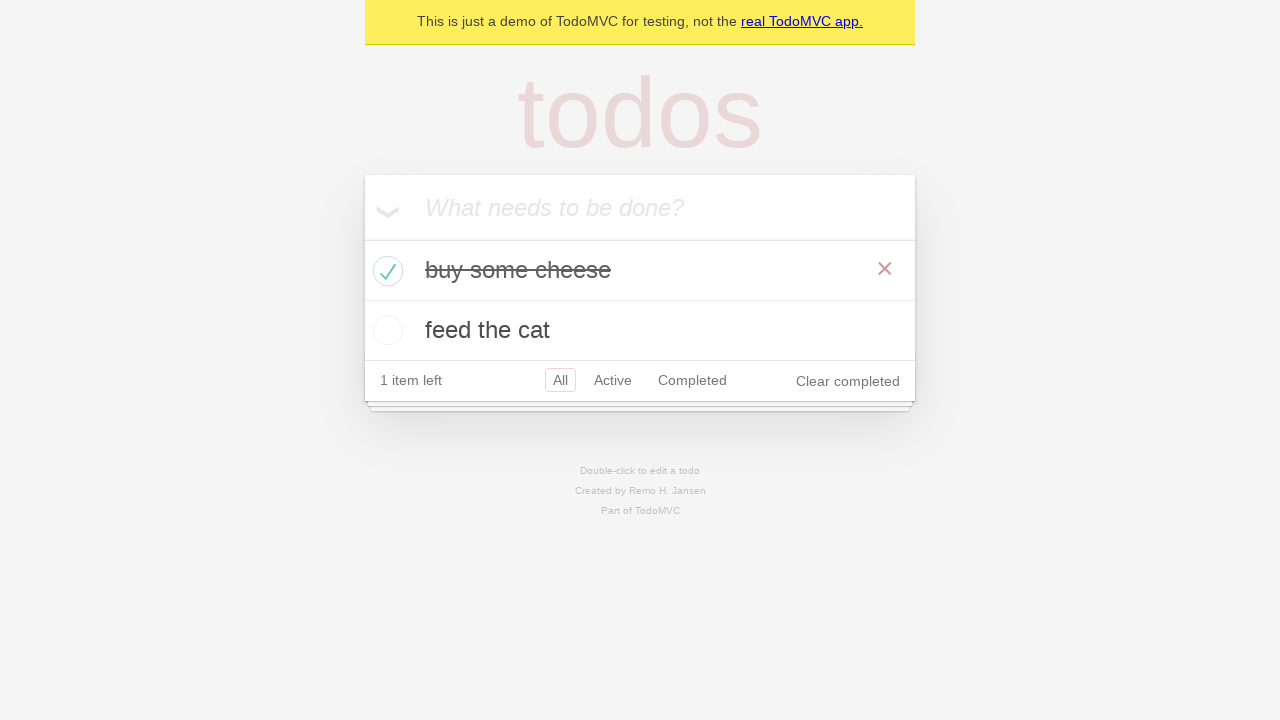

Checked second todo item 'feed the cat' at (385, 330) on [data-testid='todo-item'] >> nth=1 >> internal:role=checkbox
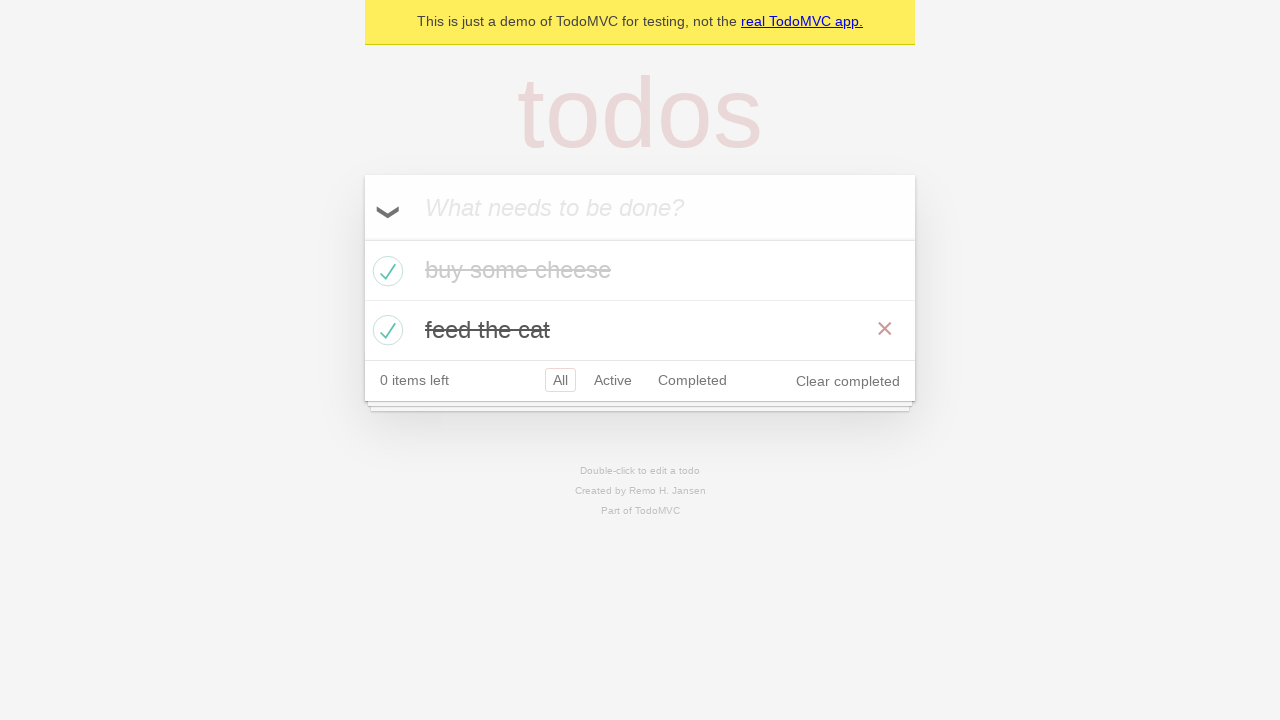

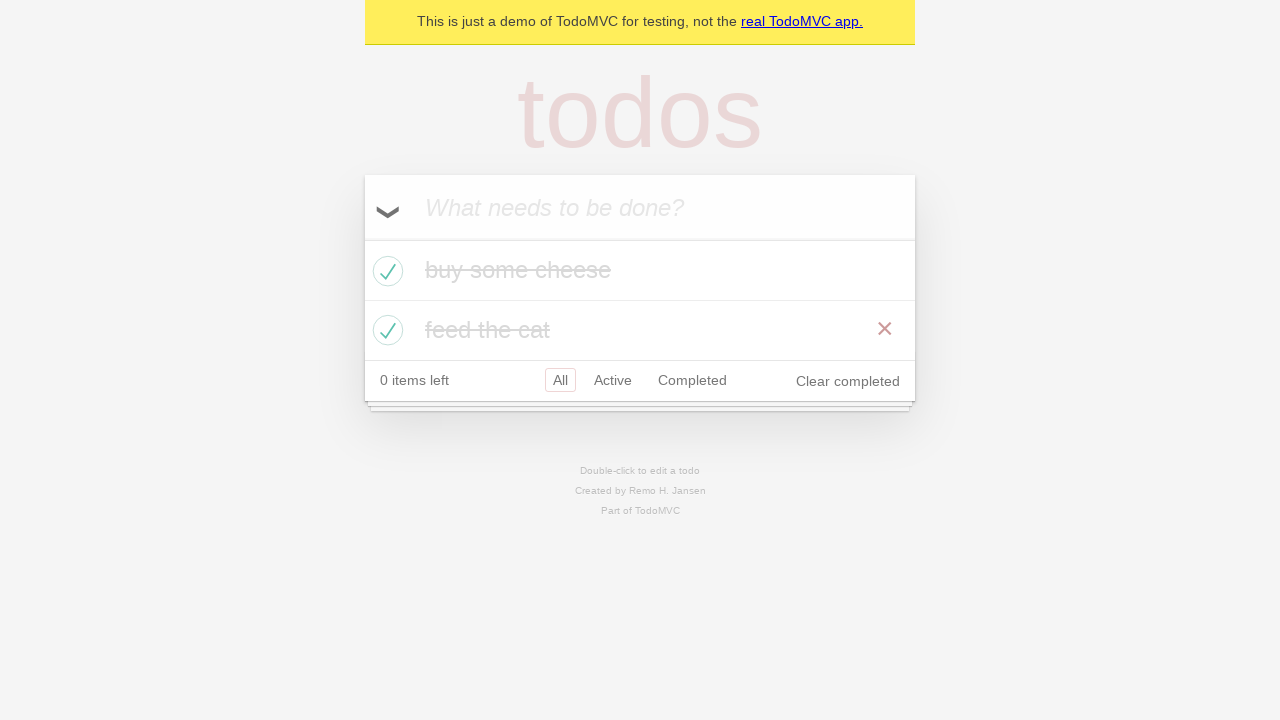